Opens the MindRisers website and maximizes the browser window to verify the page loads correctly

Starting URL: https://mindrisers.com.np/

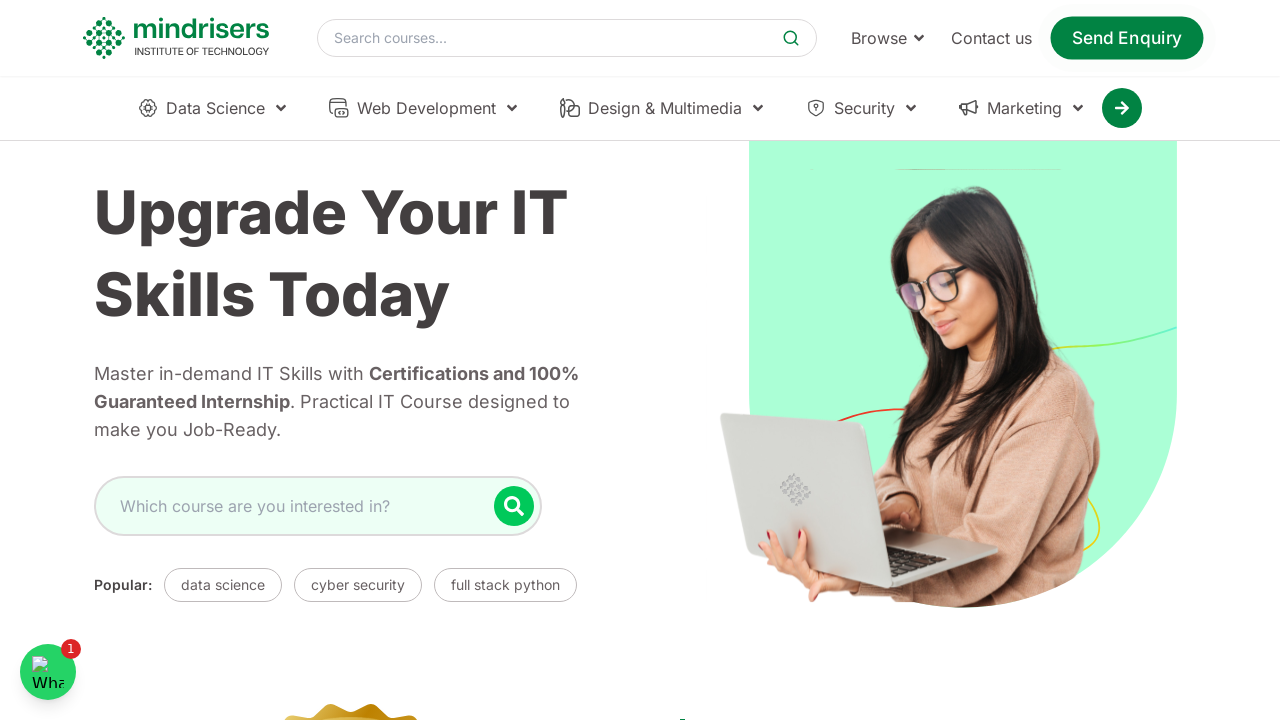

Maximized browser window to screen dimensions
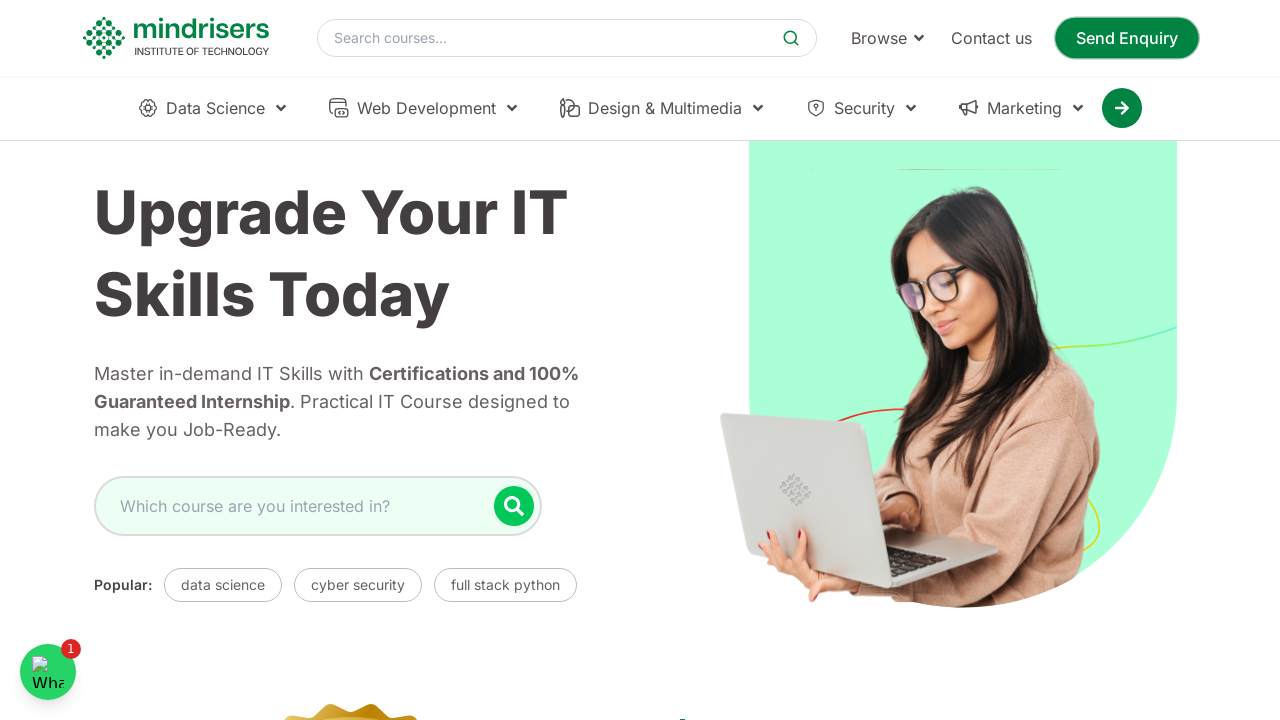

Waited for page to reach networkidle load state
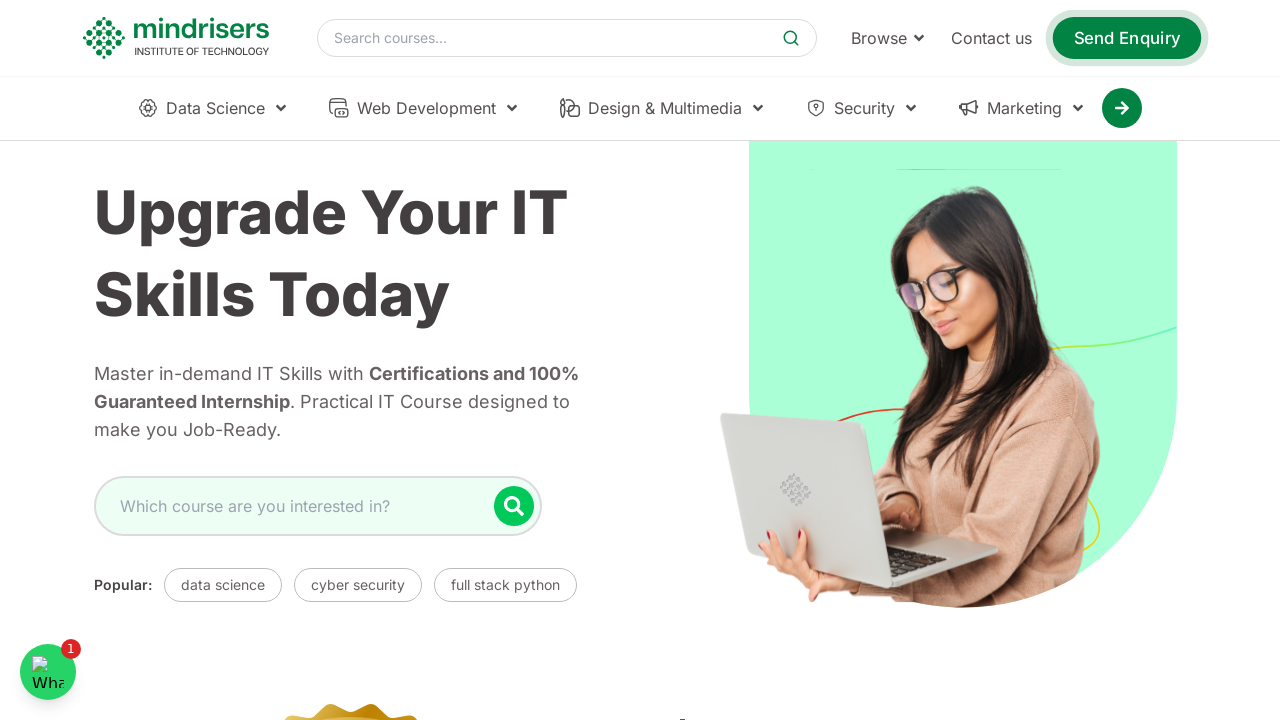

Verified that page title is present and not empty
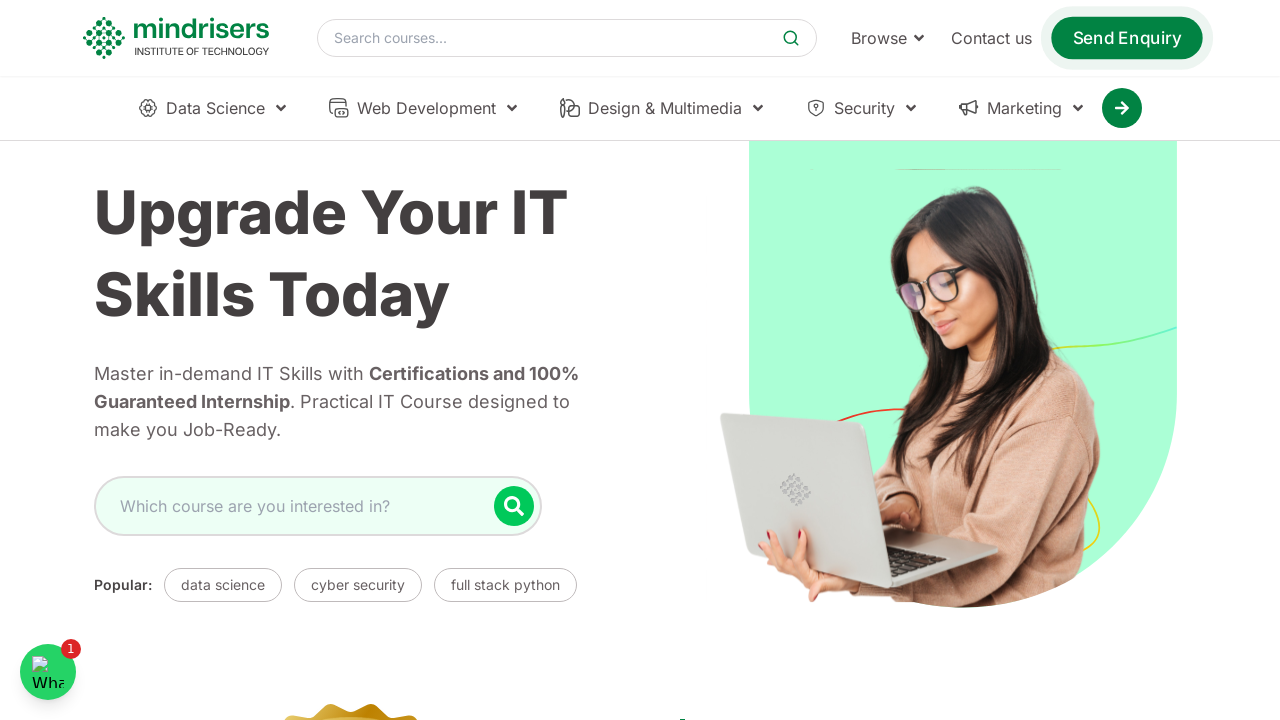

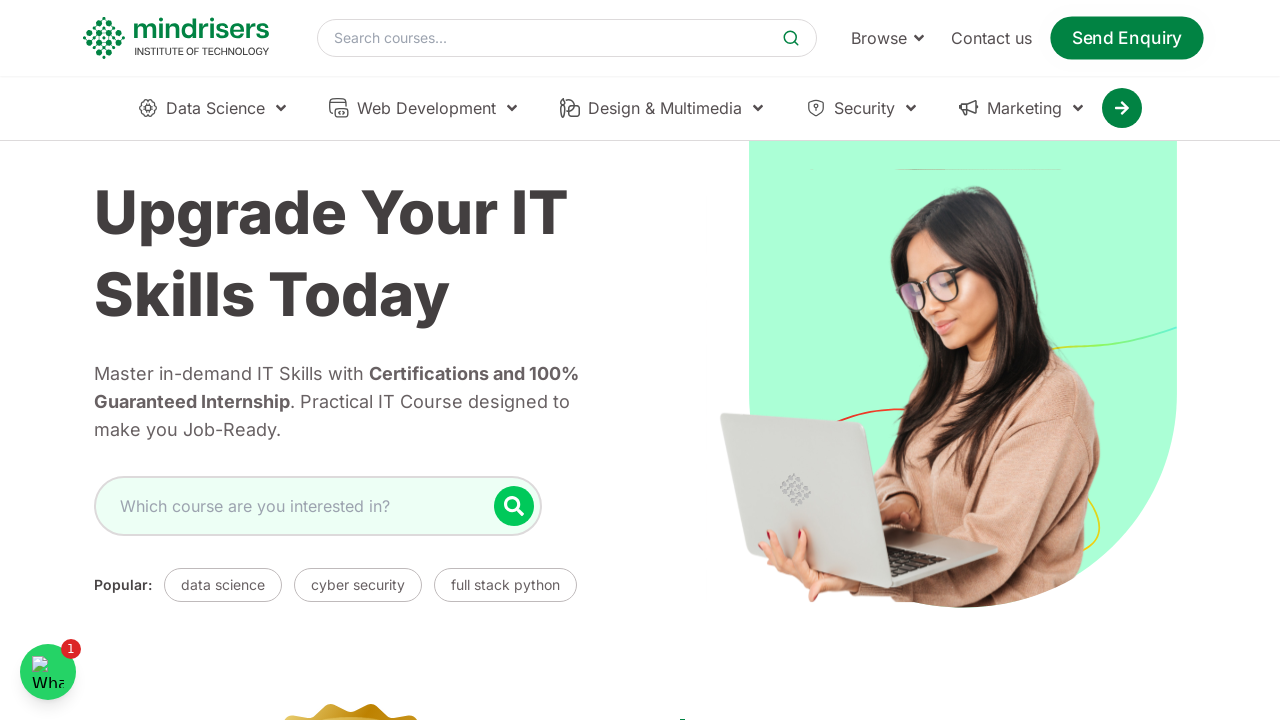